Tests entering text in a text box, clicking a result button, and verifying the entered text appears in the result

Starting URL: https://kristinek.github.io/site/examples/actions

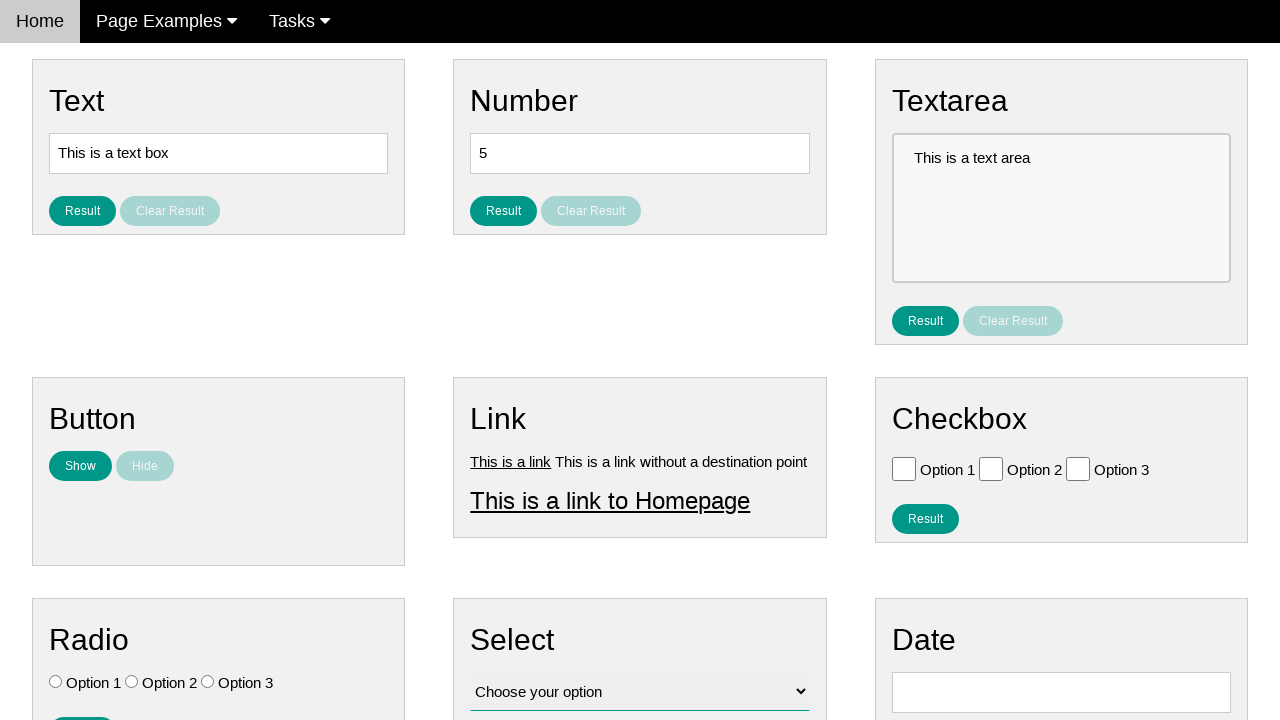

Navigated to actions examples page
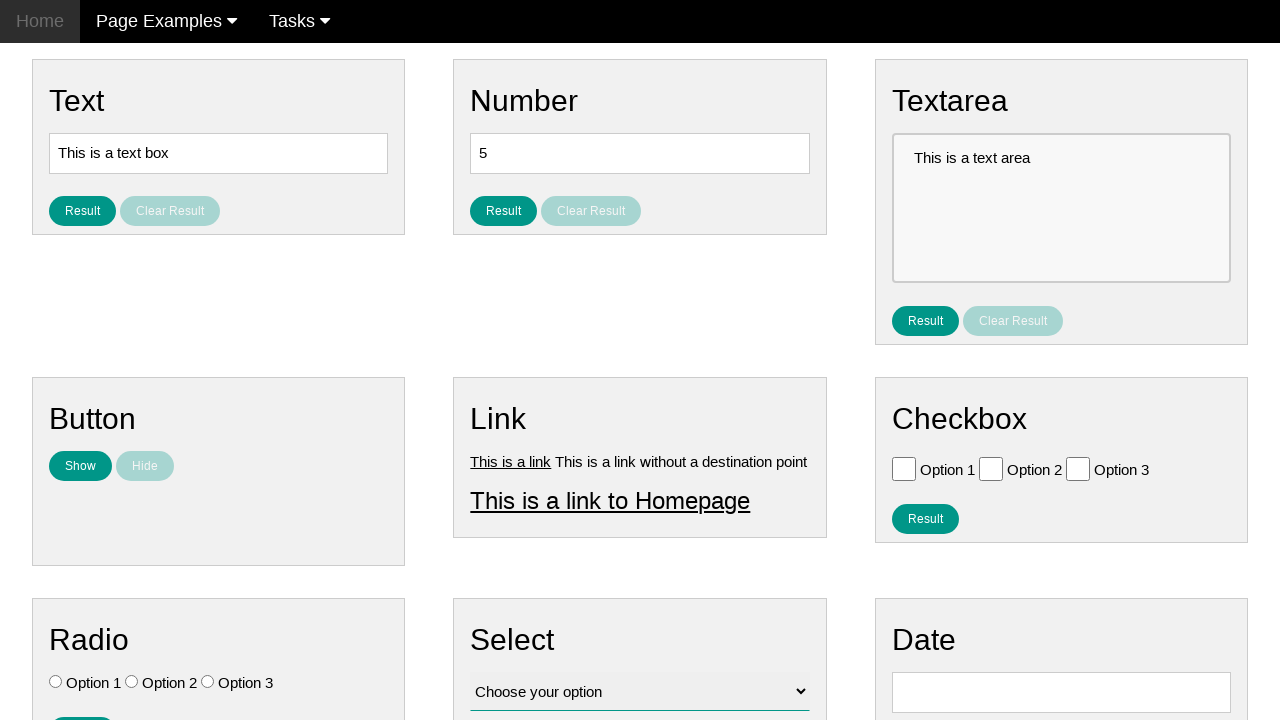

Filled text box with 'Automation Testing' on [name='vfb-5']
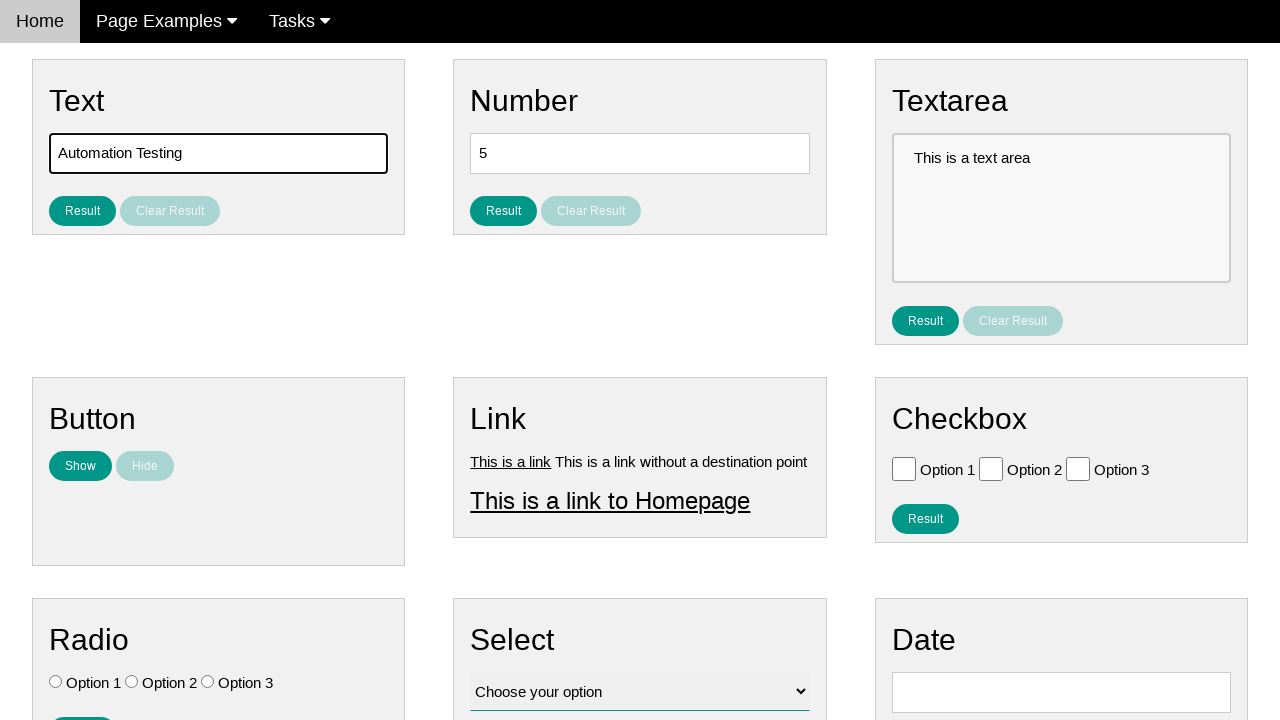

Clicked the result button at (82, 211) on #result_button_text
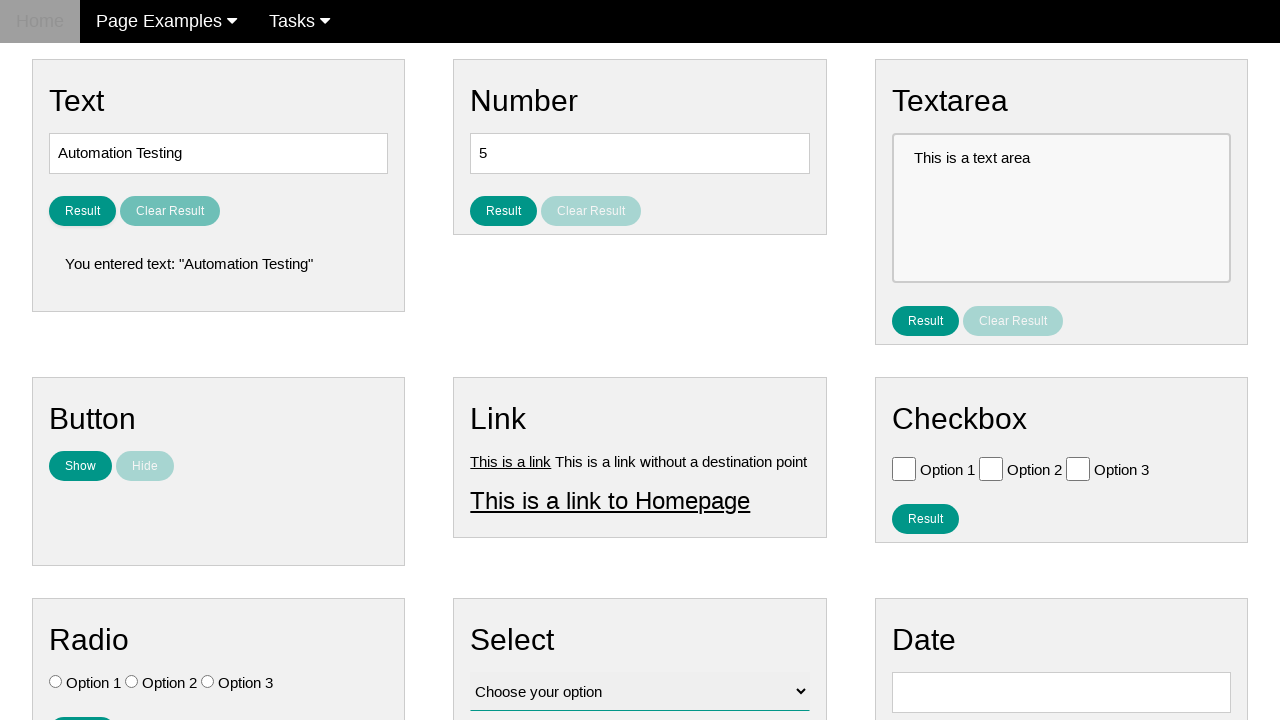

Result text element loaded
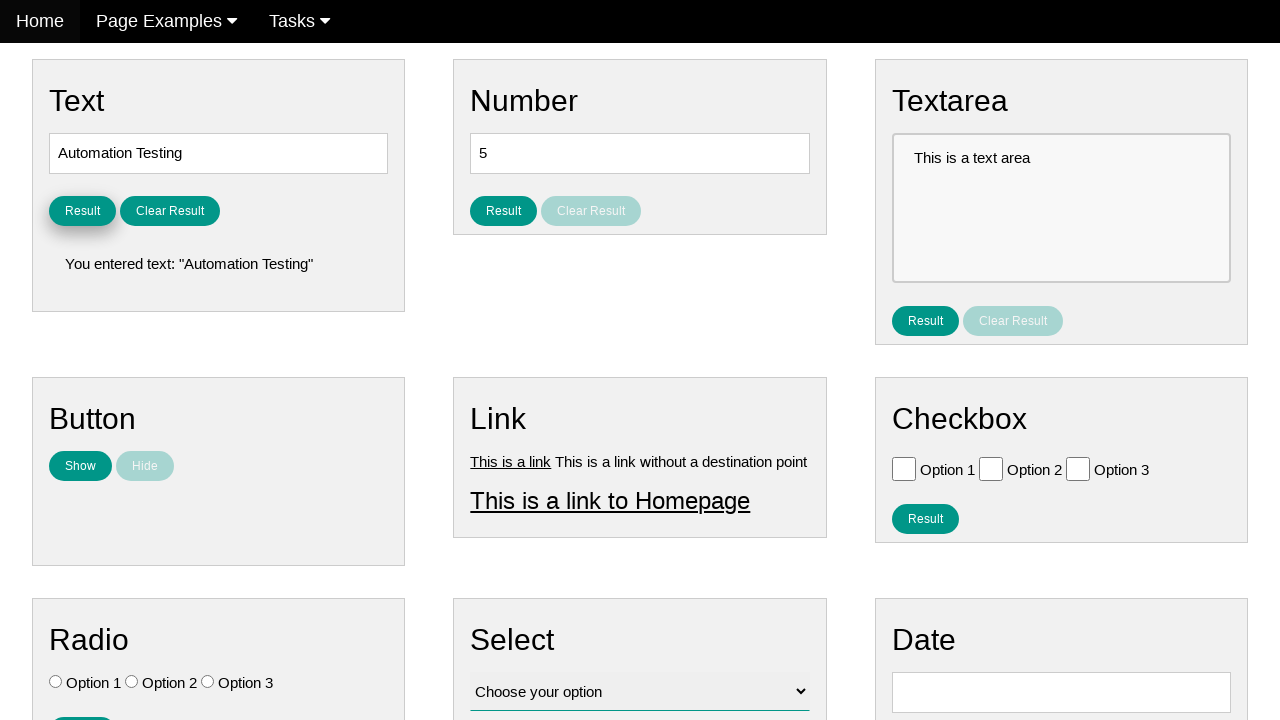

Retrieved result text content
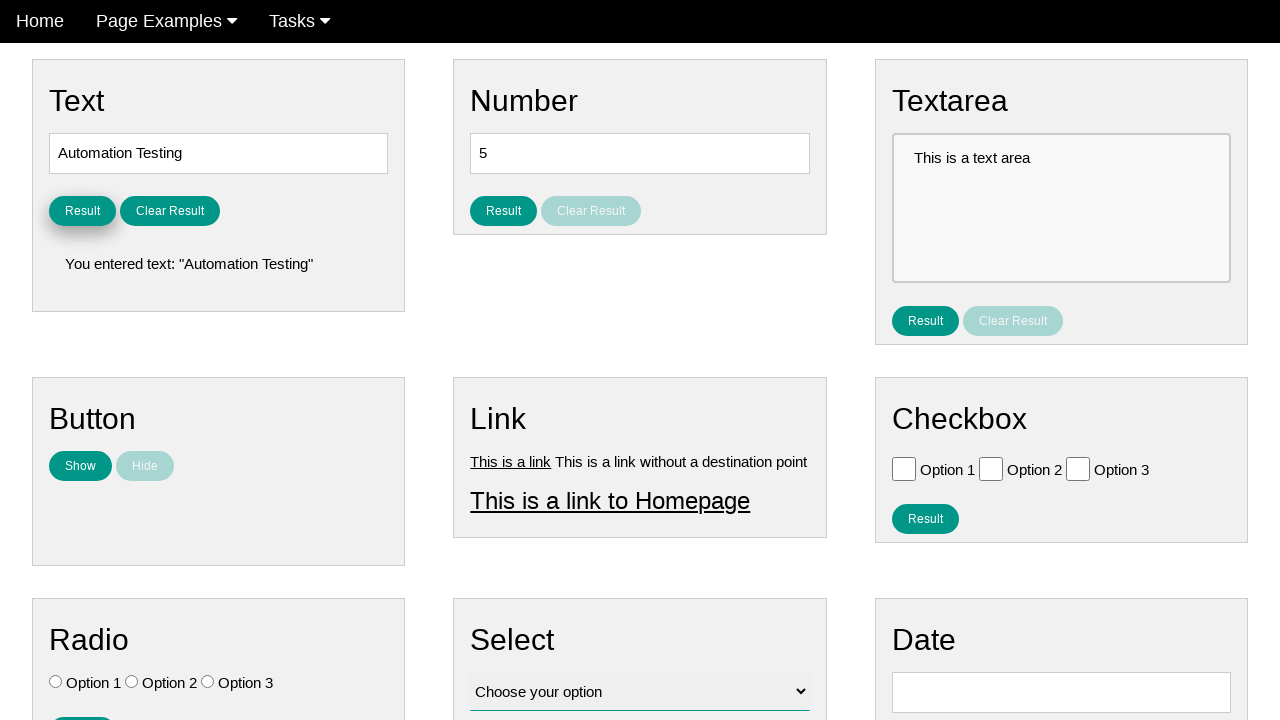

Verified that result contains 'Automation Testing'
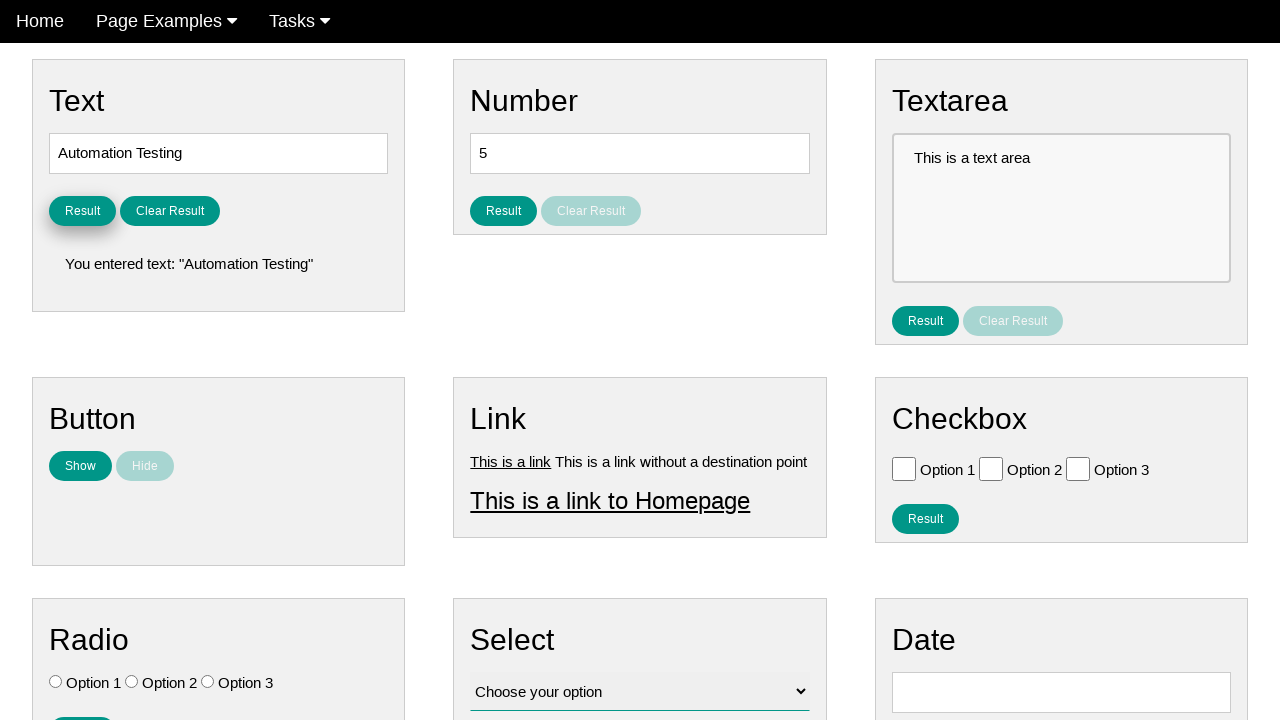

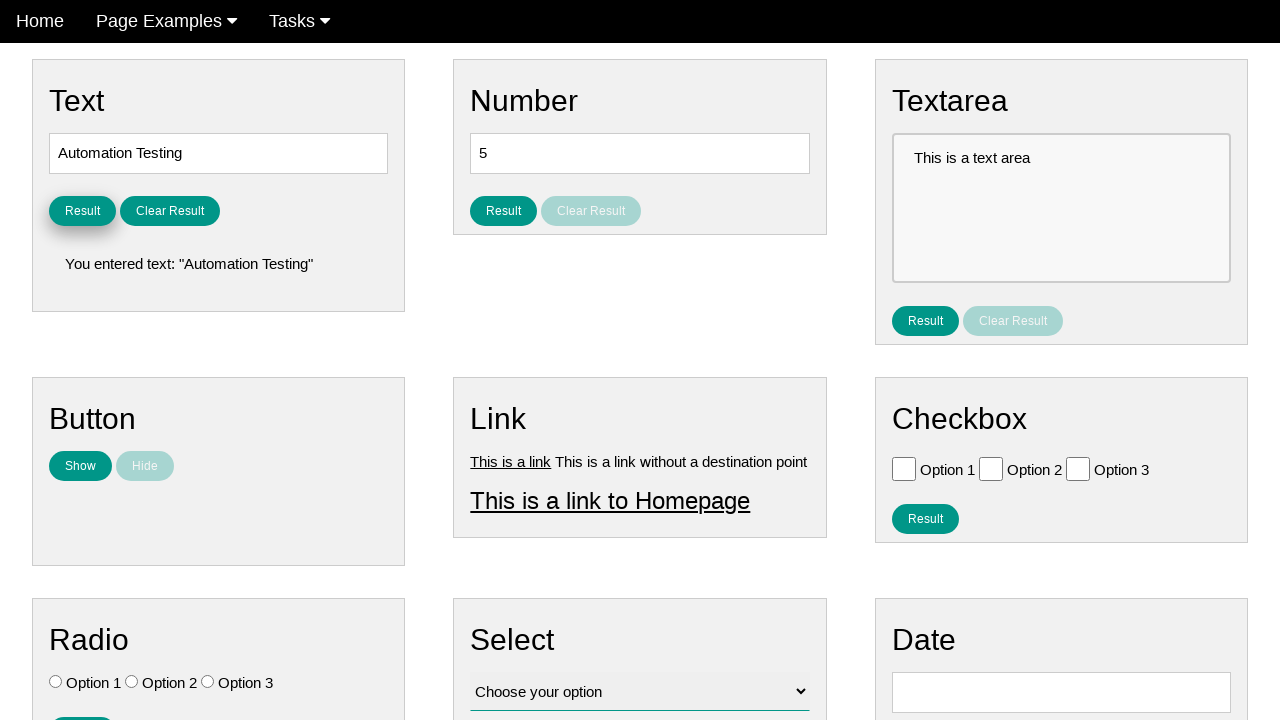